Tests navigation on sahitest.com demo page by clicking various test links and returning to the main demo page

Starting URL: https://sahitest.com/demo

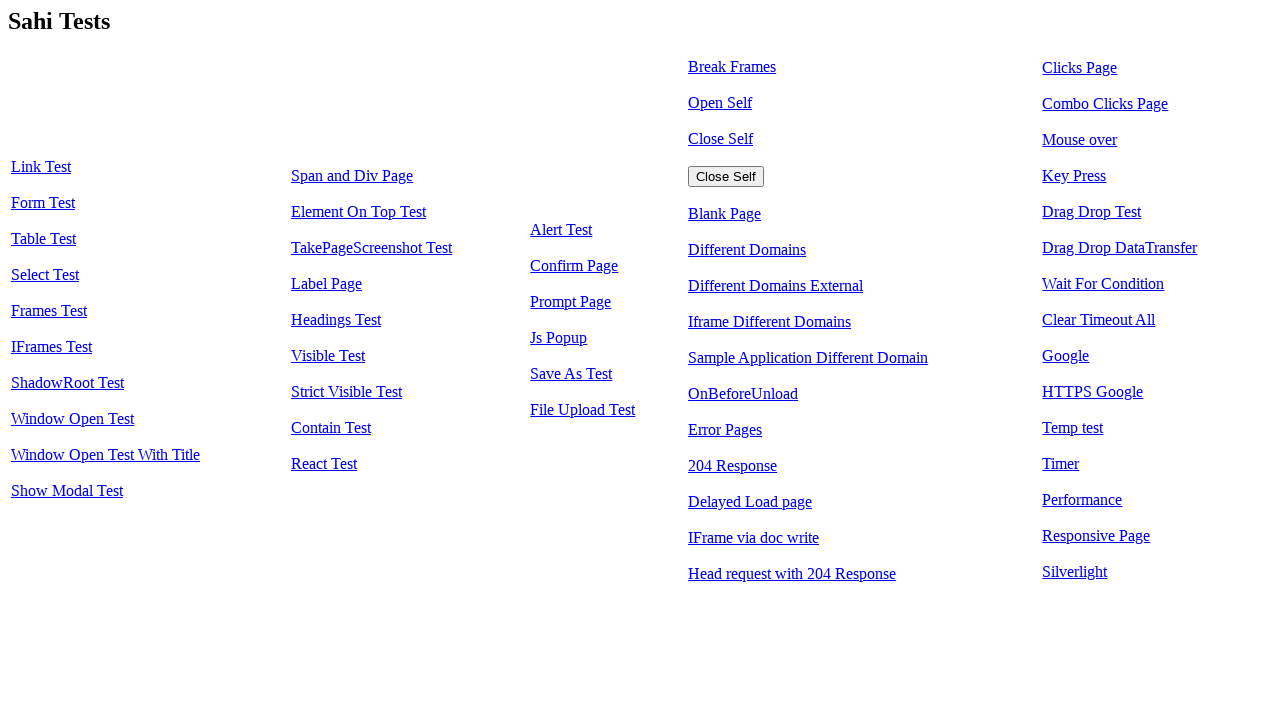

Clicked on Link Test link at (41, 167) on text=Link Test
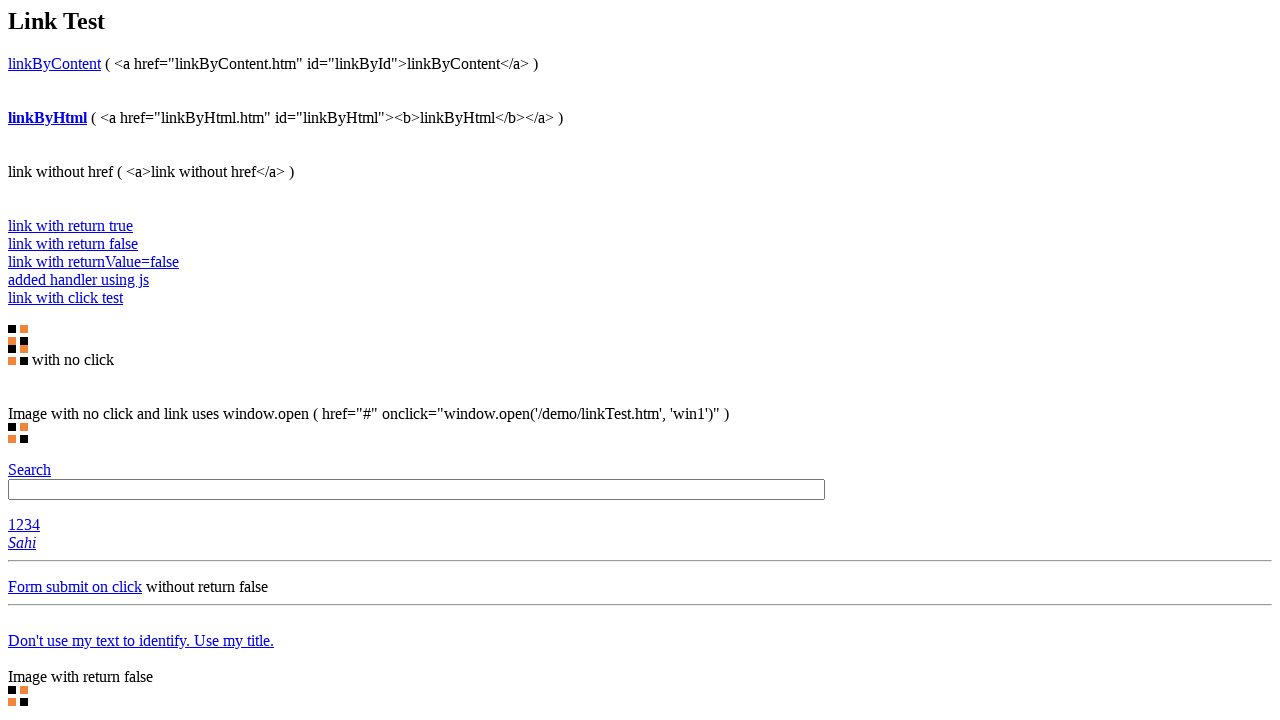

Waited 3 seconds for Link Test page to load
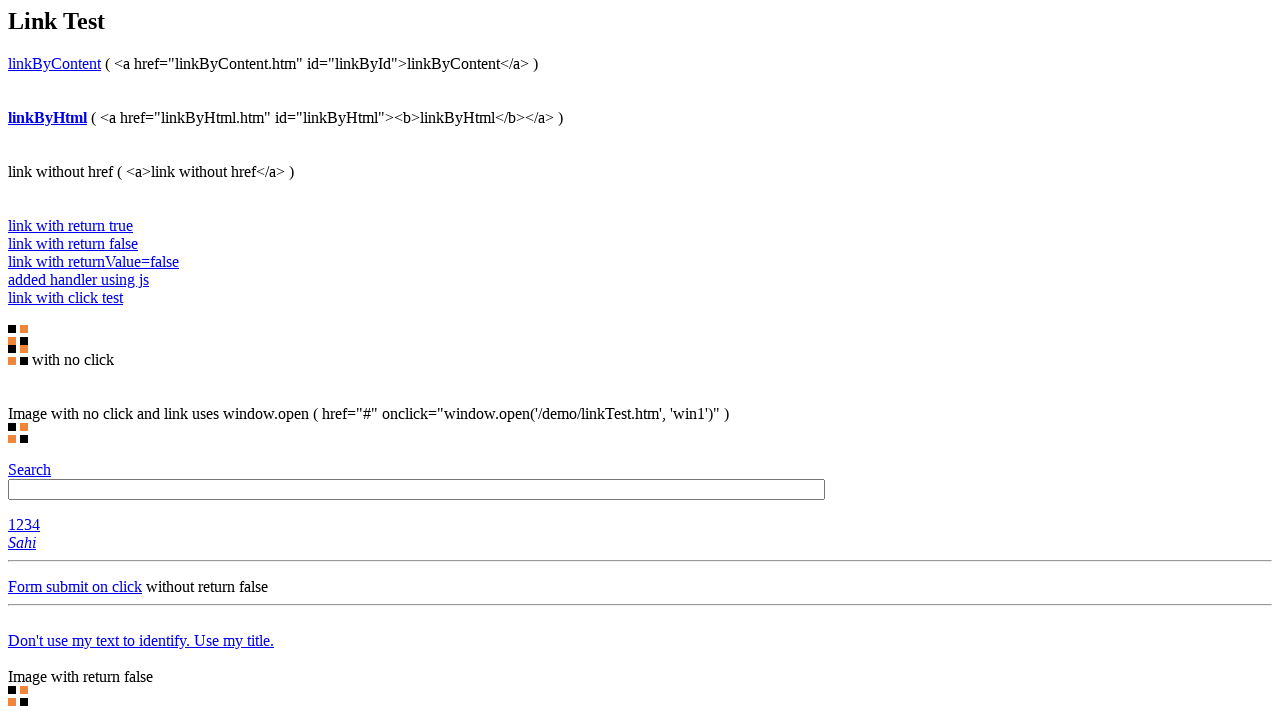

Navigated back to sahitest.com demo page
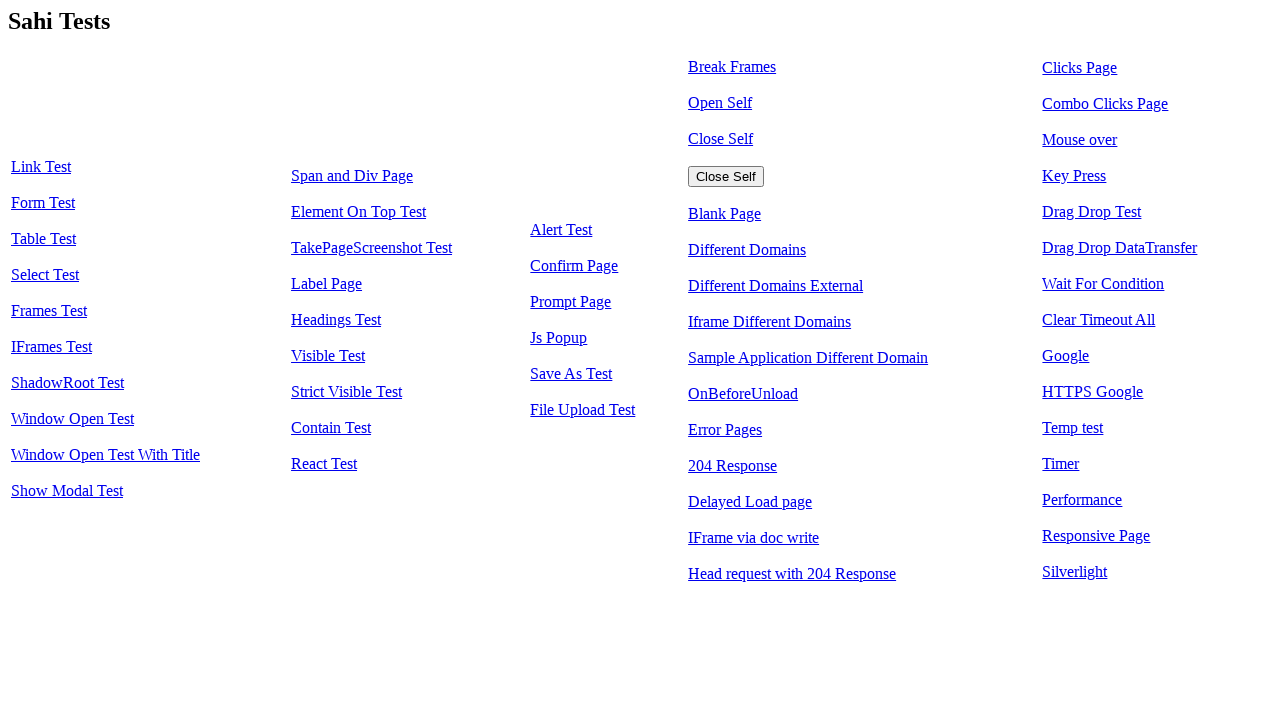

Clicked on Form Test link at (43, 203) on text=Form Test
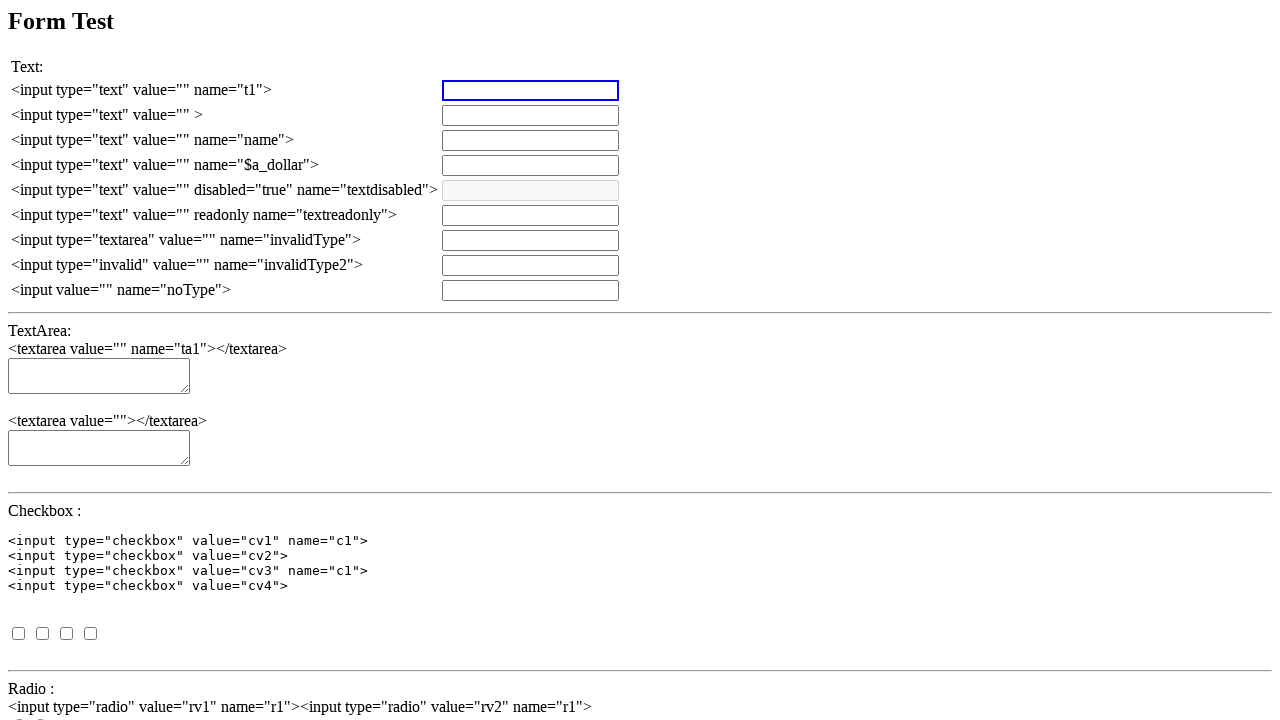

Waited 3 seconds for Form Test page to load
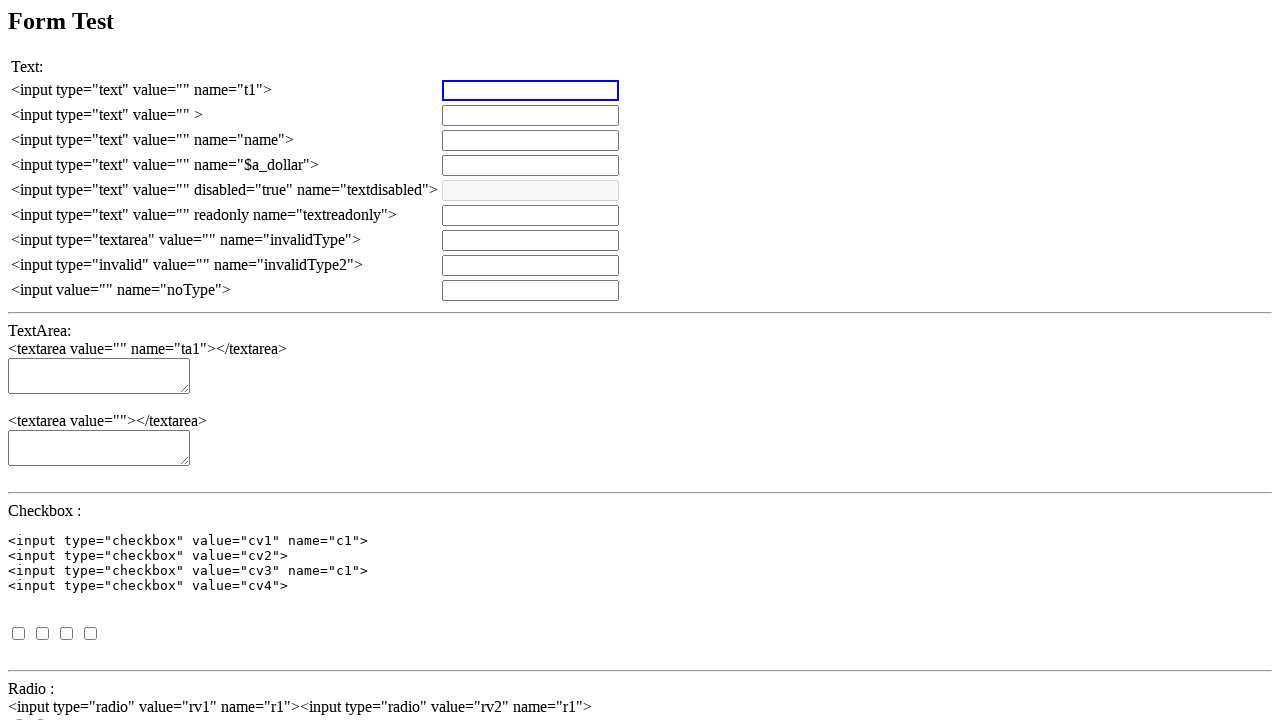

Navigated back to sahitest.com demo page
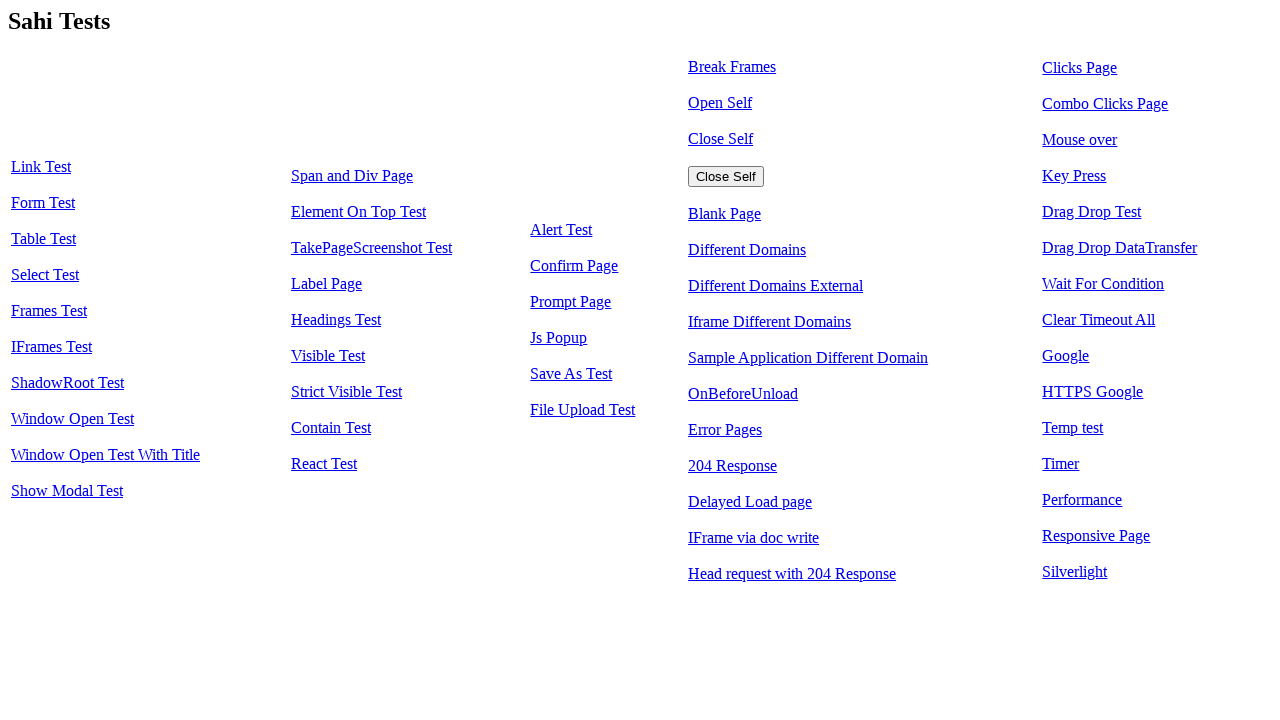

Clicked on Label Page link at (327, 284) on text=Label Page
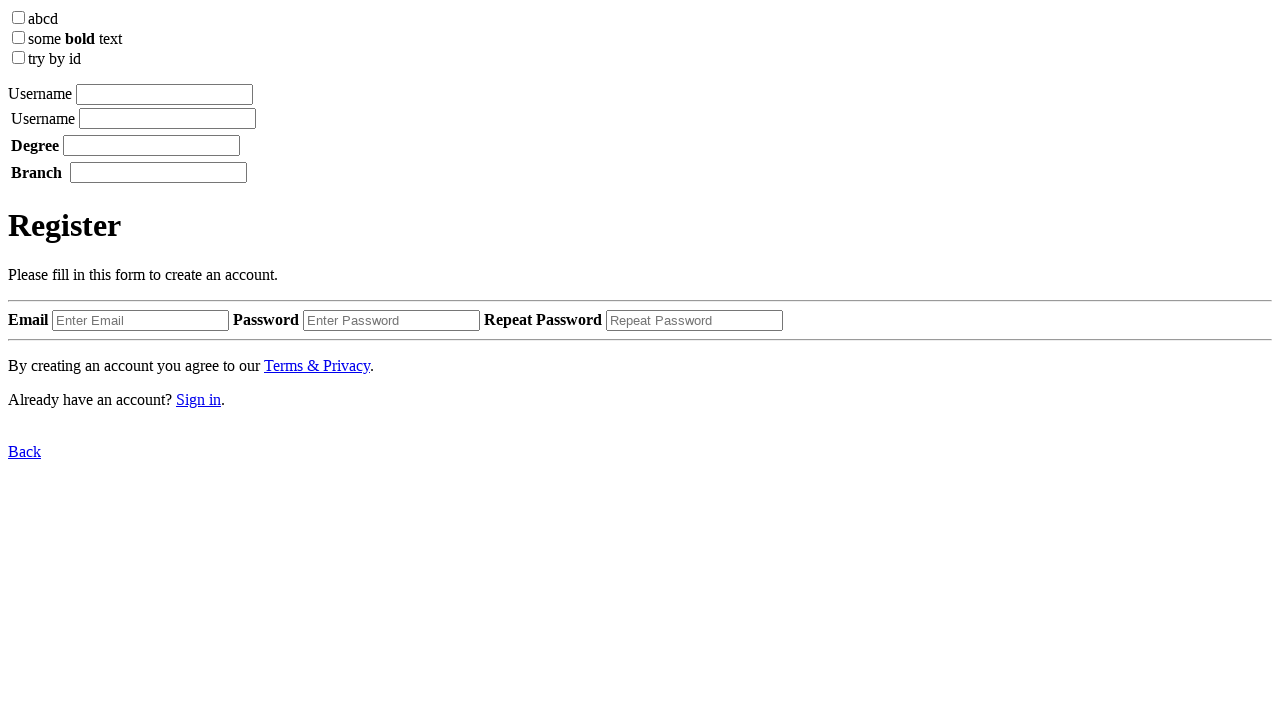

Waited 3 seconds for Label Page to load
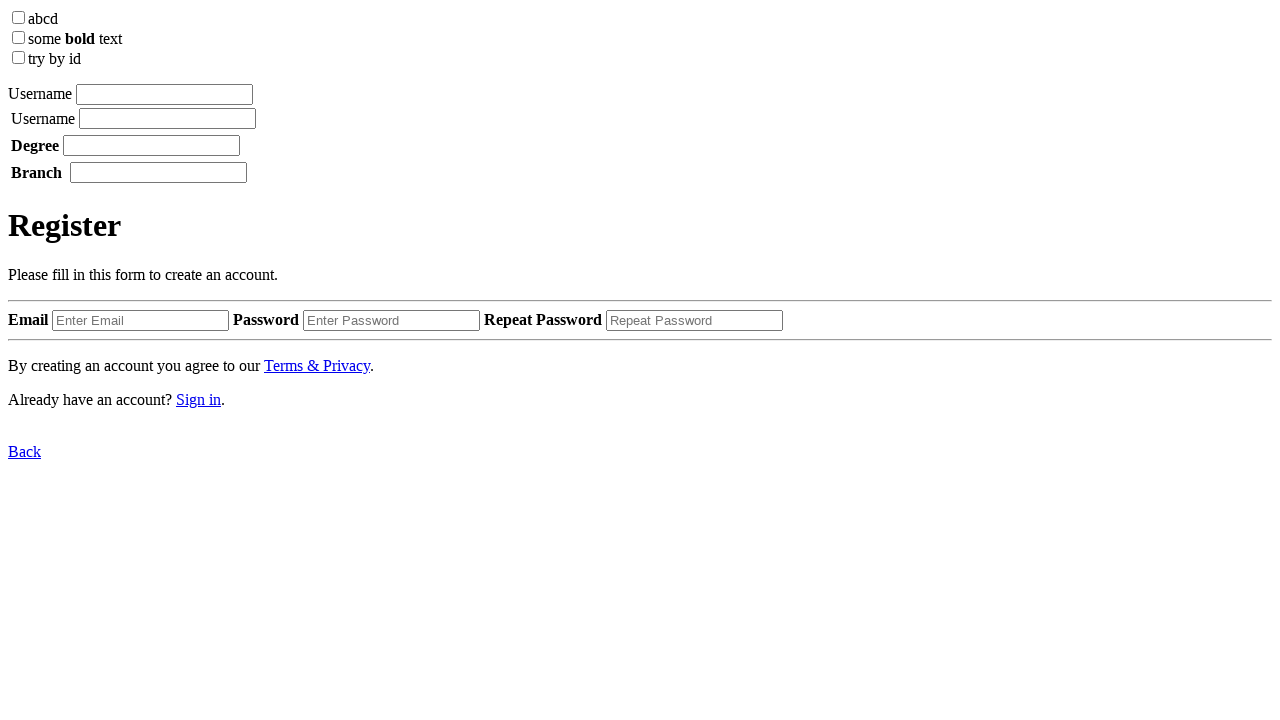

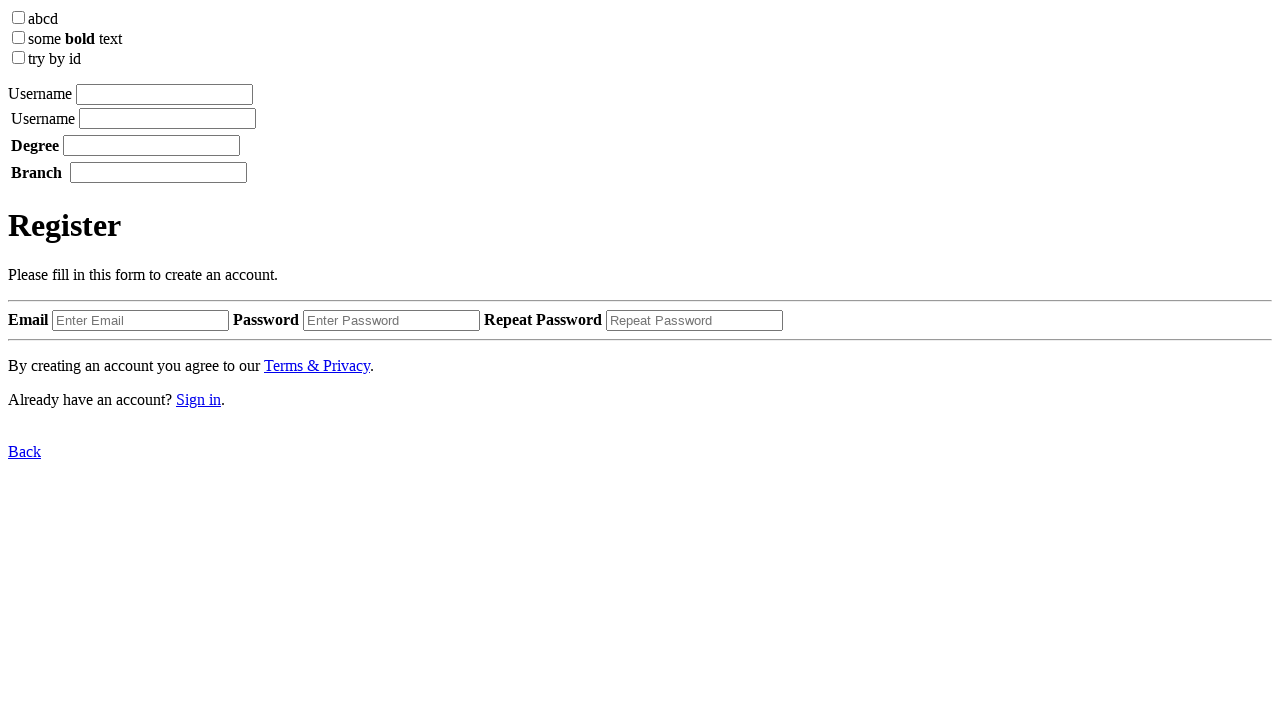